Navigates to an LMS website and verifies that links are present on the page by waiting for anchor elements to load.

Starting URL: http://lms.clariontechnologies.co.in

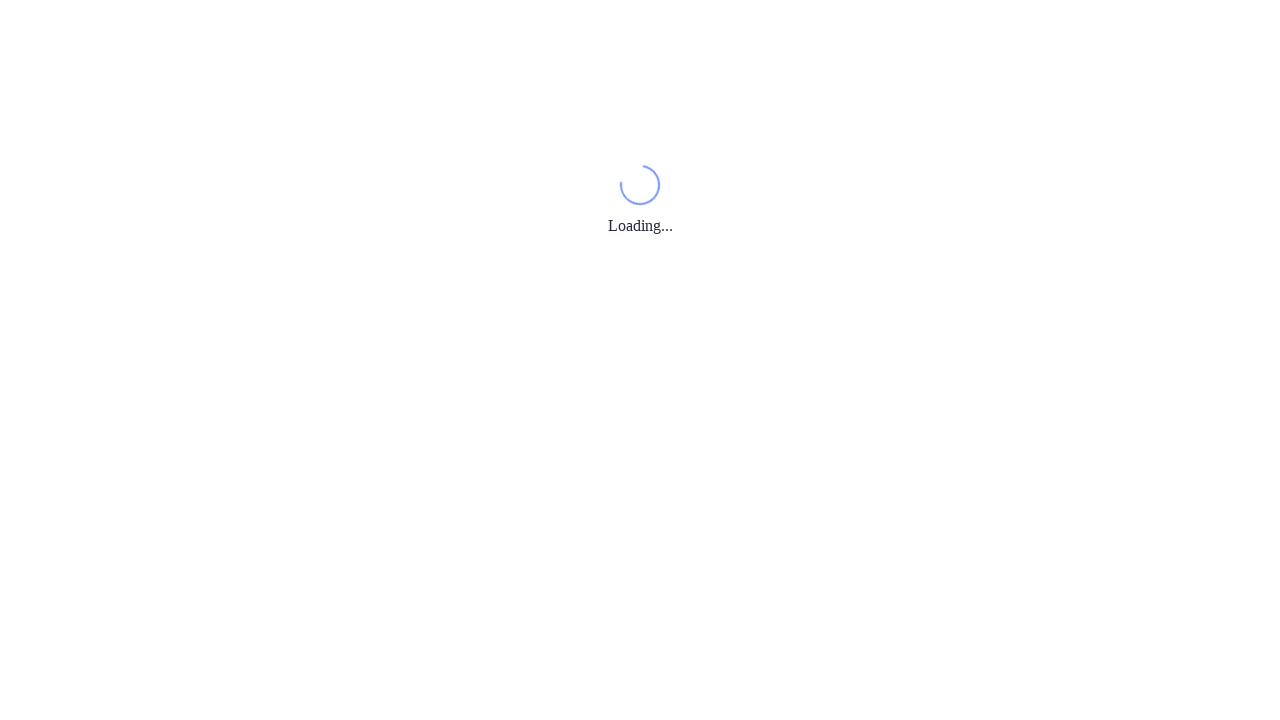

Waited for anchor elements to load on LMS website
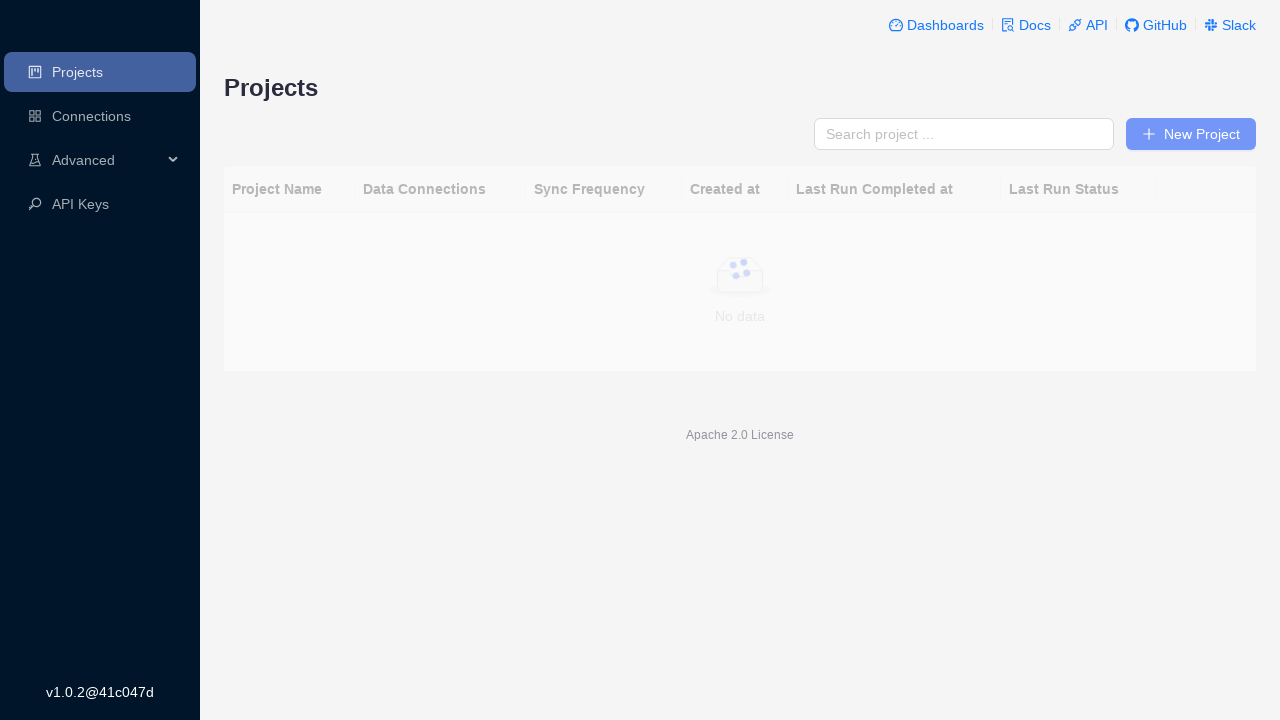

Located all anchor elements on the page
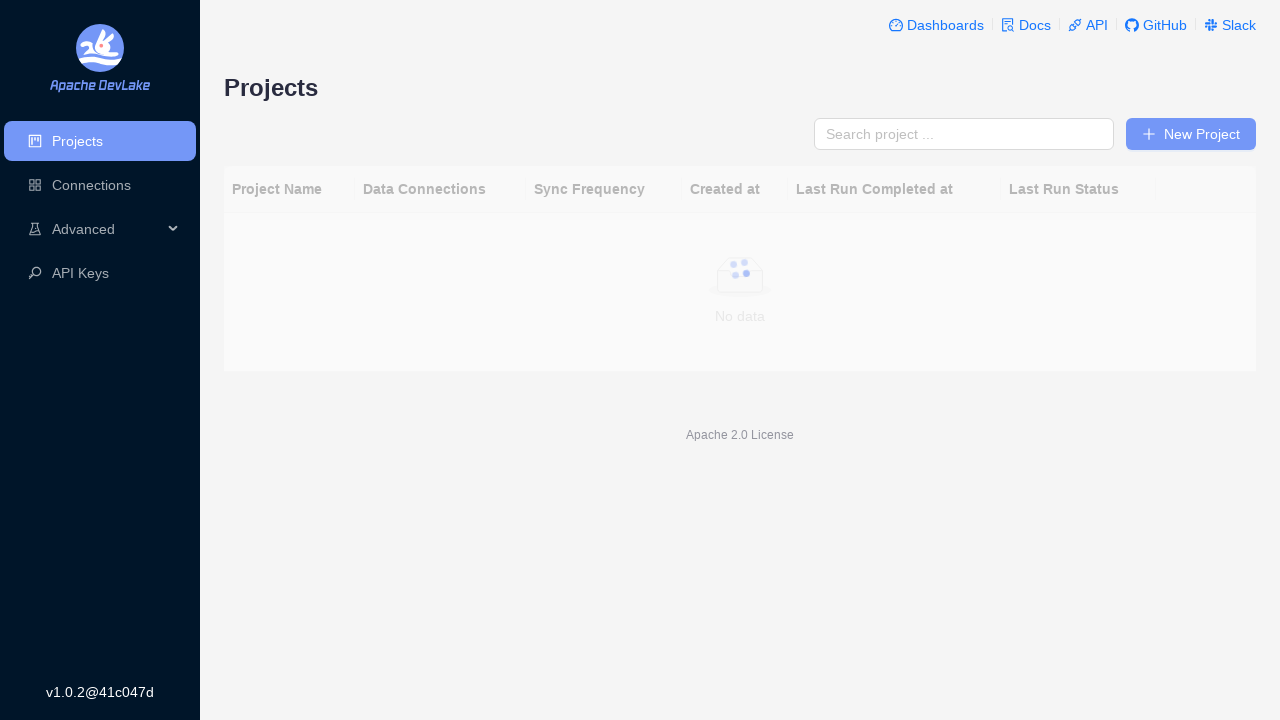

Verified that at least one anchor element is present and visible
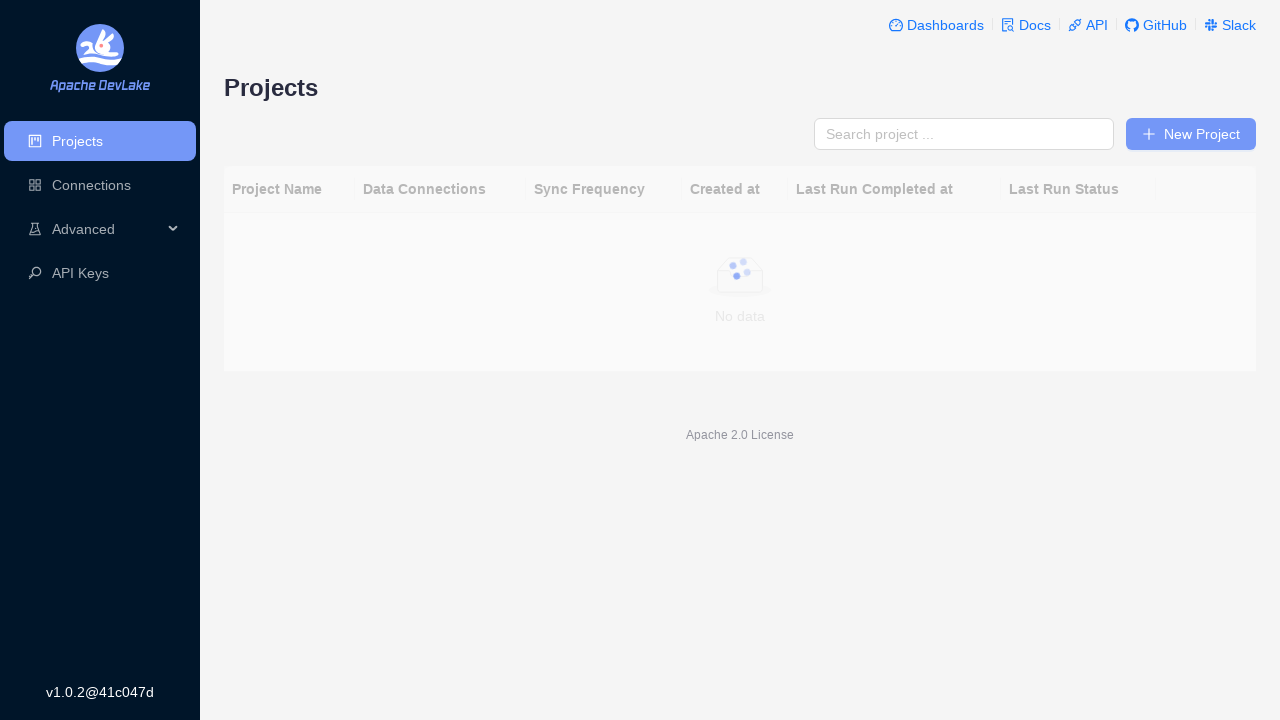

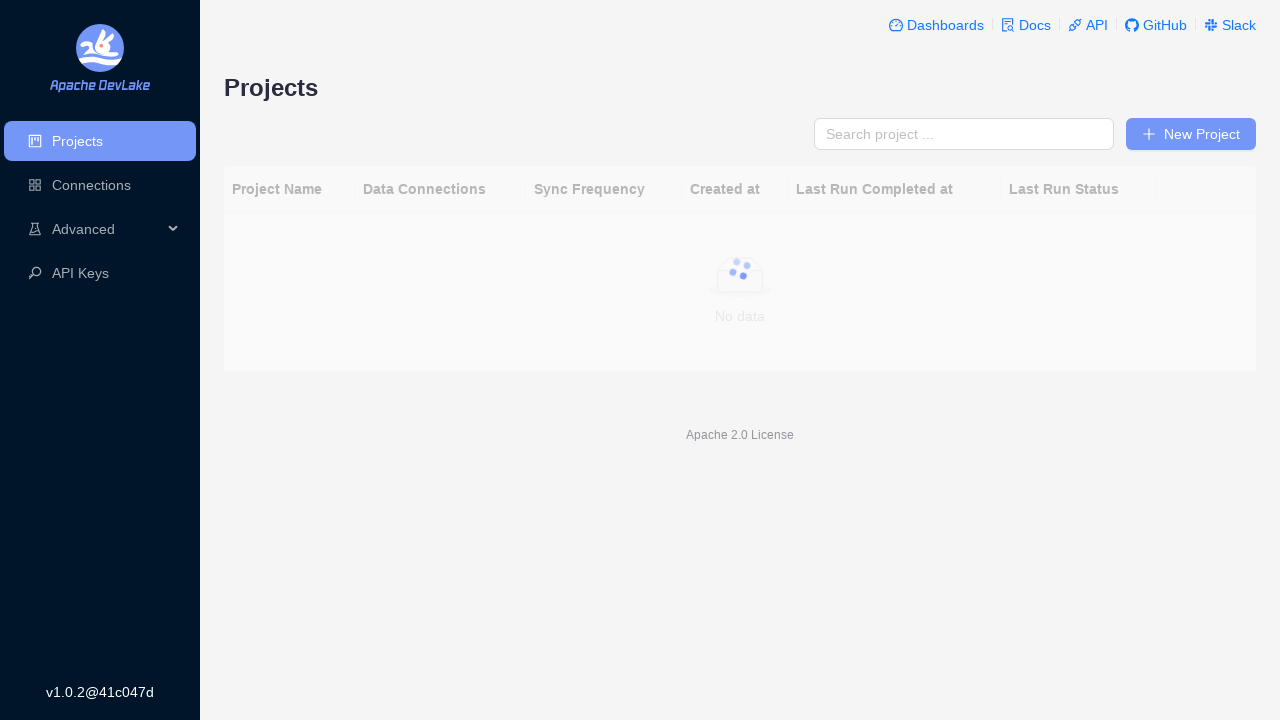